Navigates to the omayo blogspot test page and clicks on a link containing the text "Open"

Starting URL: https://omayo.blogspot.com

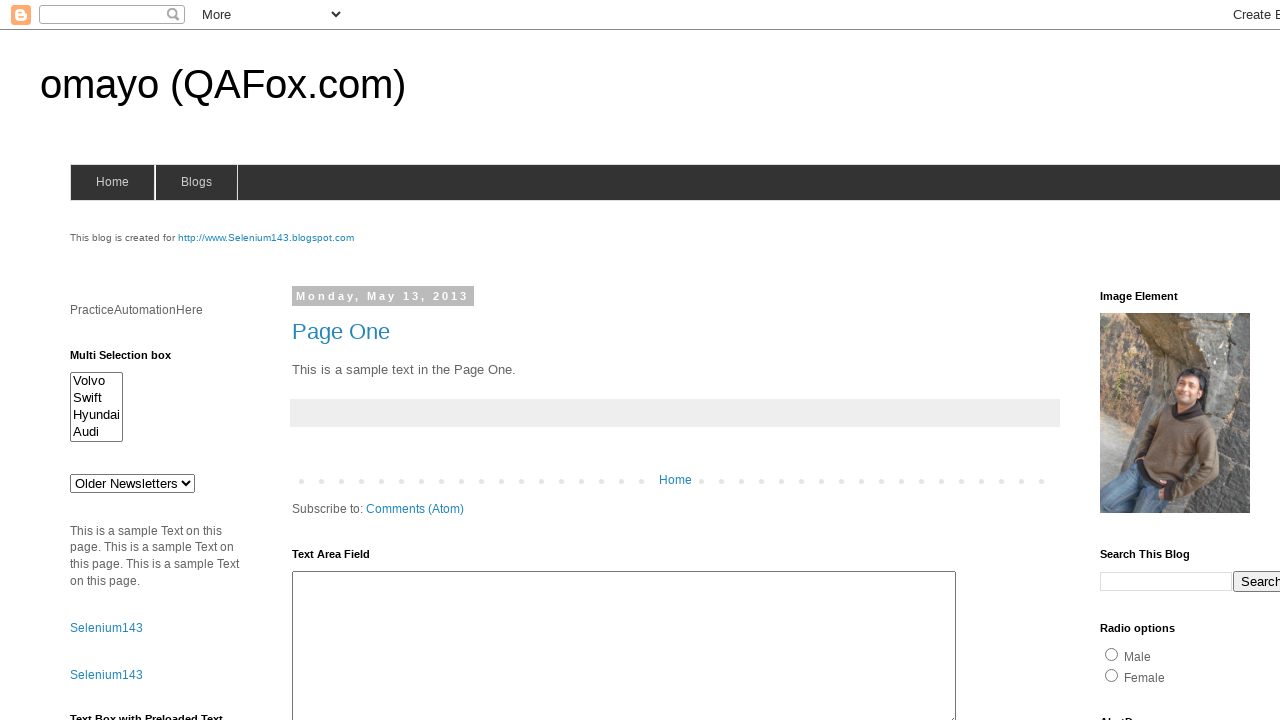

Navigated to omayo blogspot test page
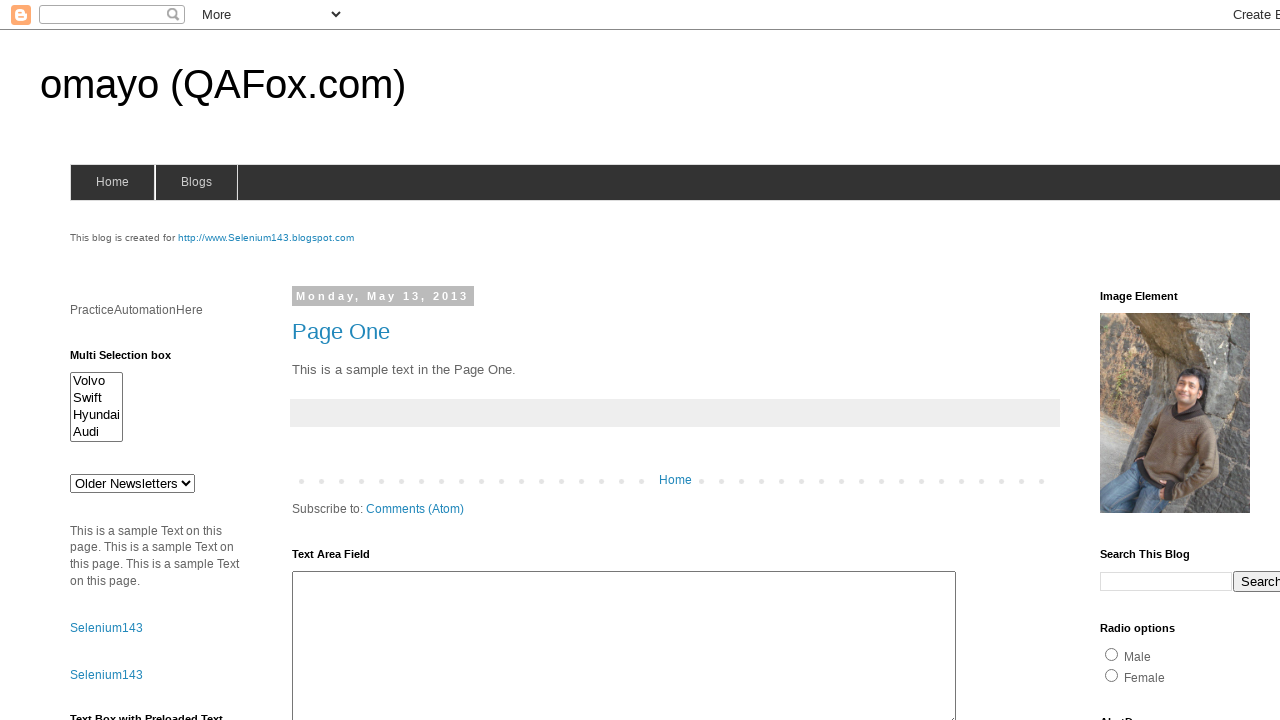

Clicked on link containing 'Open' text at (132, 360) on xpath=//a[contains(text(),'Open')]
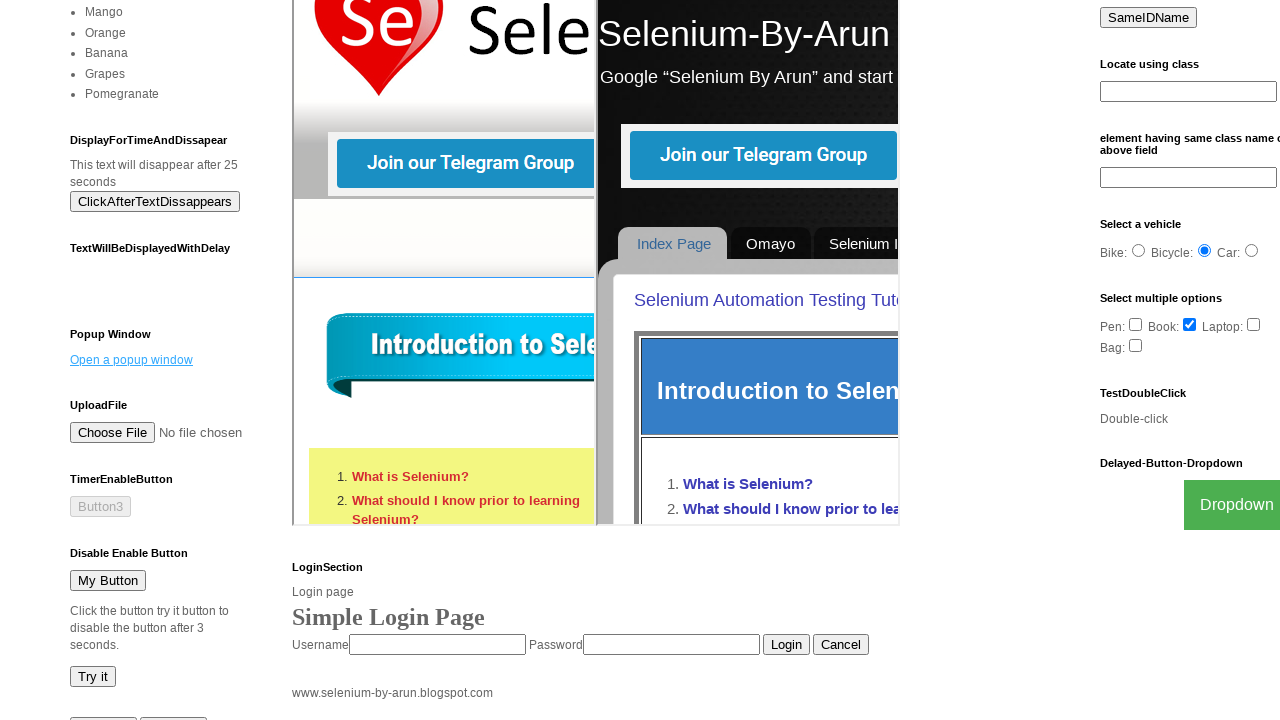

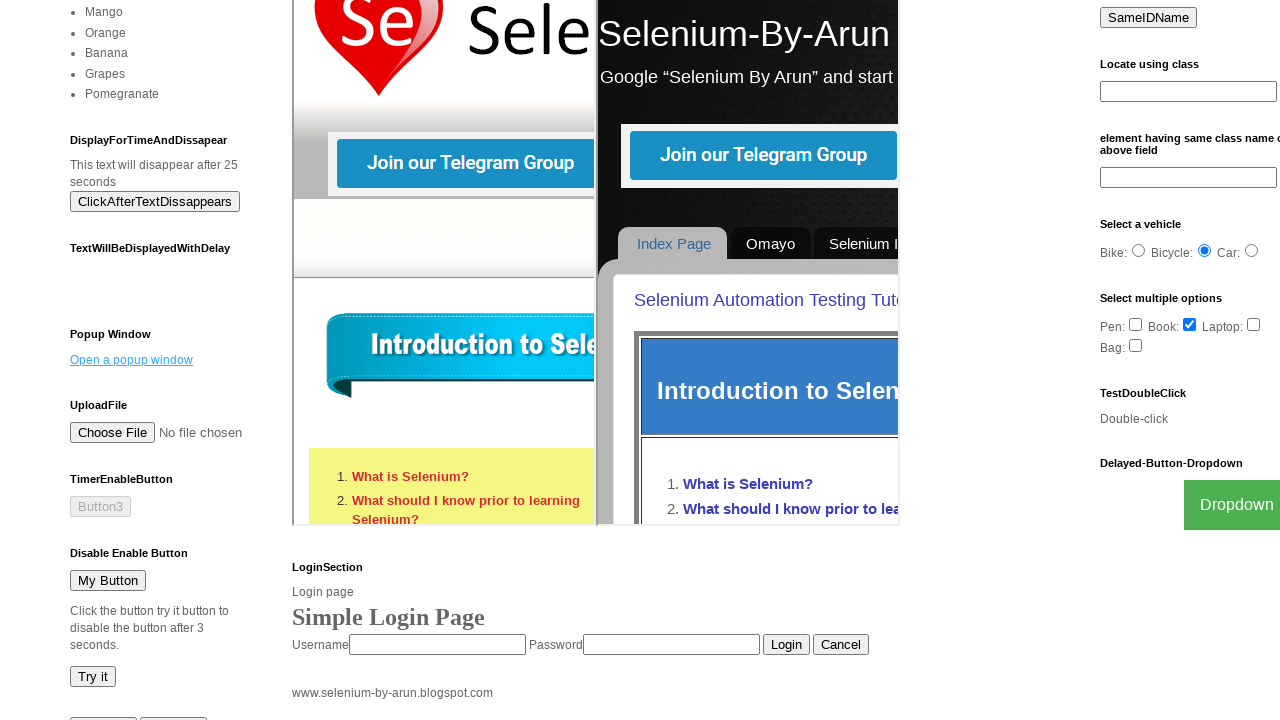